Tests whether elements are visible in the viewport - comparing header button vs footer link

Starting URL: https://webdriver.io

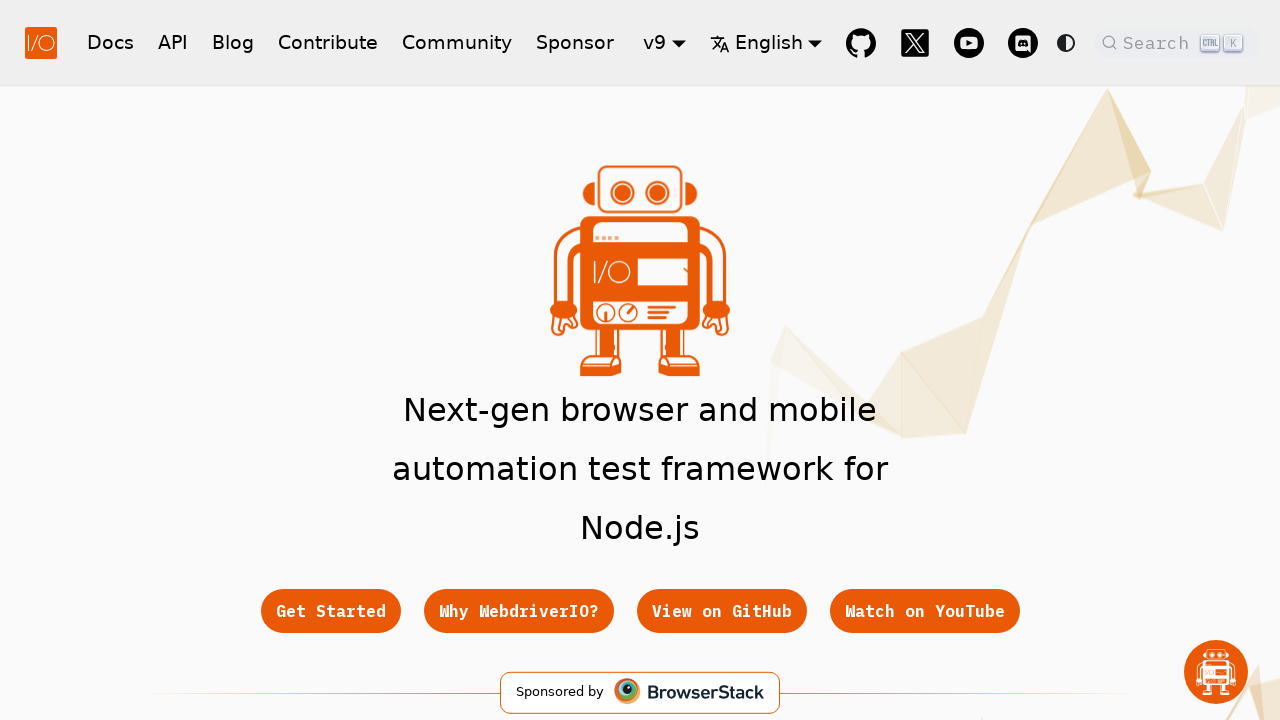

Navigated to https://webdriver.io
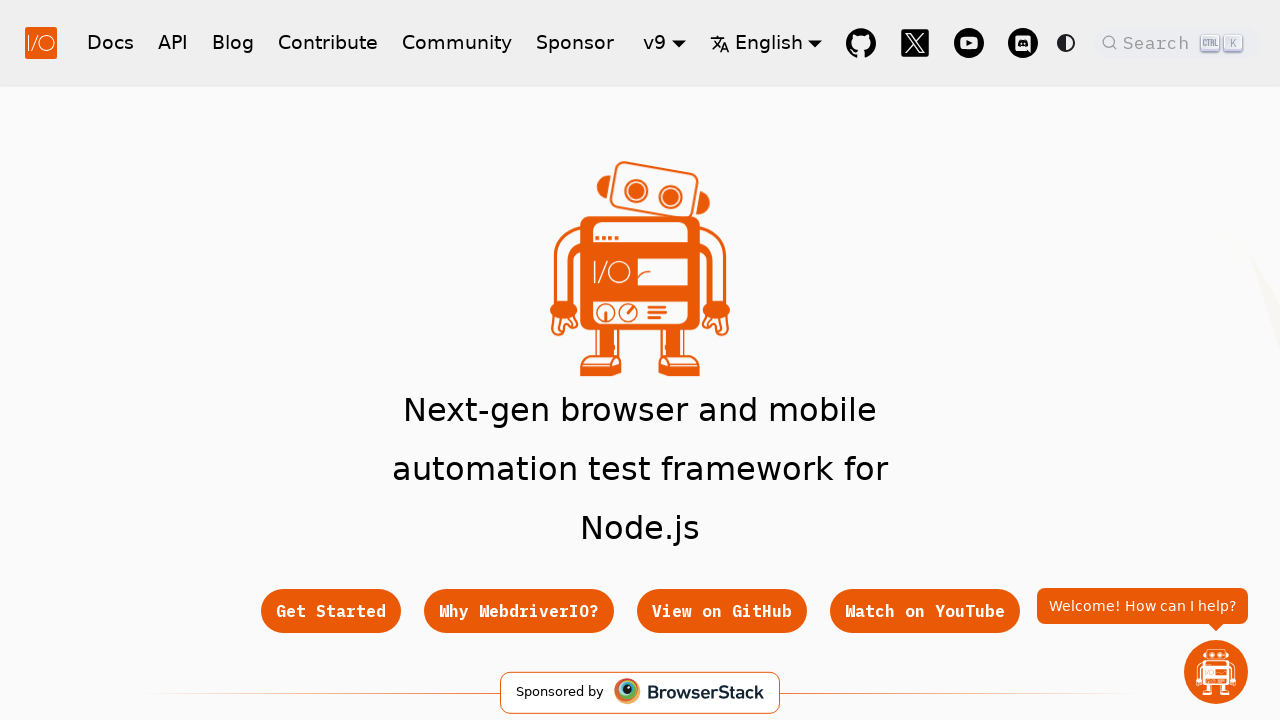

Located Get Started button in header
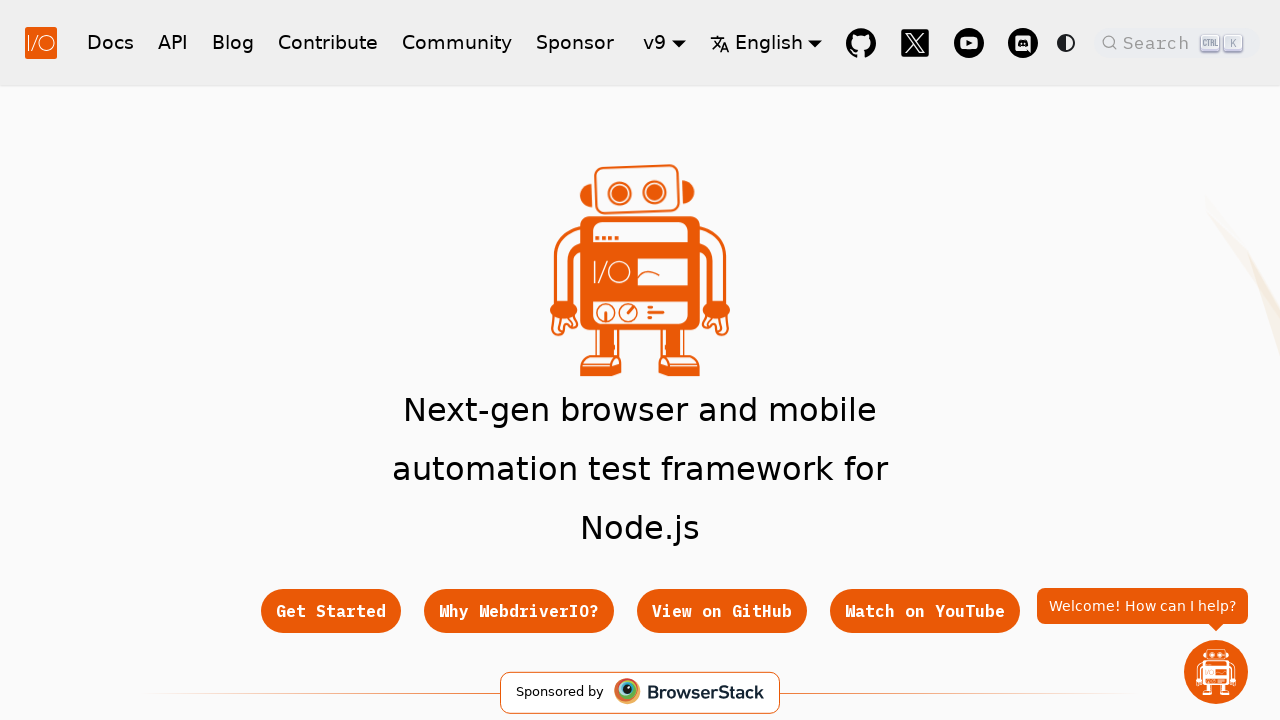

Get Started button is visible in viewport
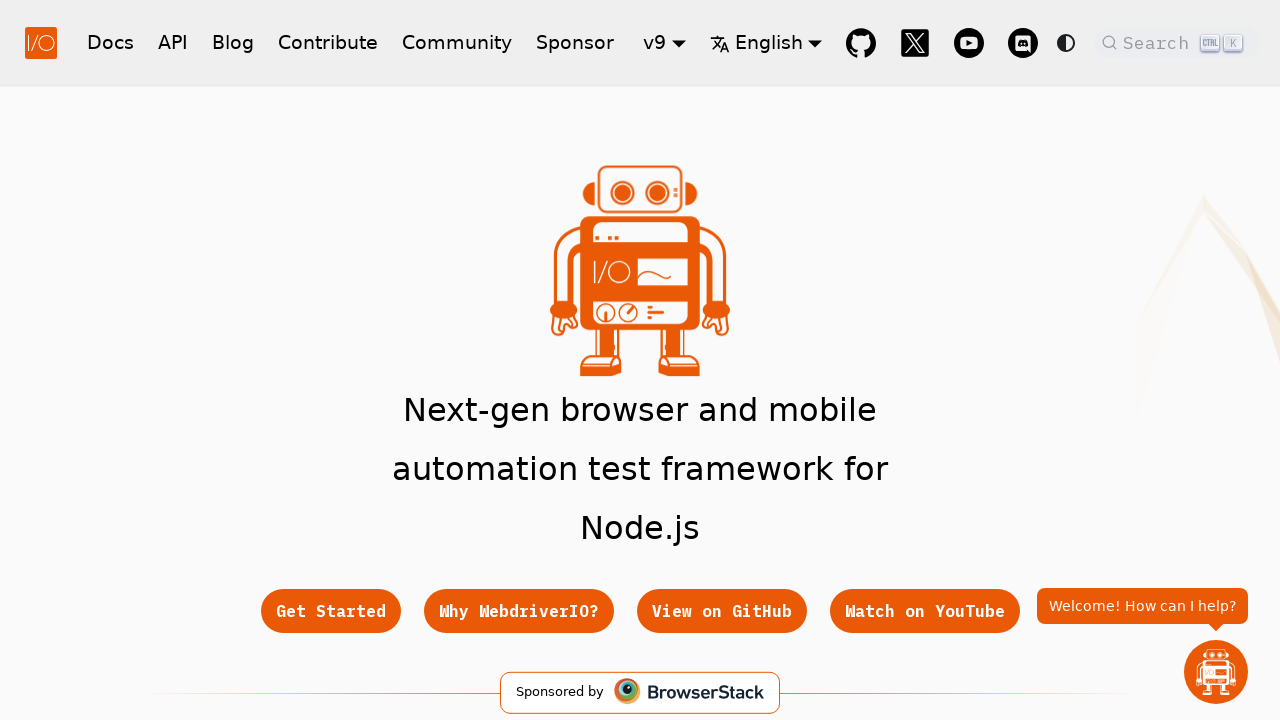

Asserted that Get Started button is visible
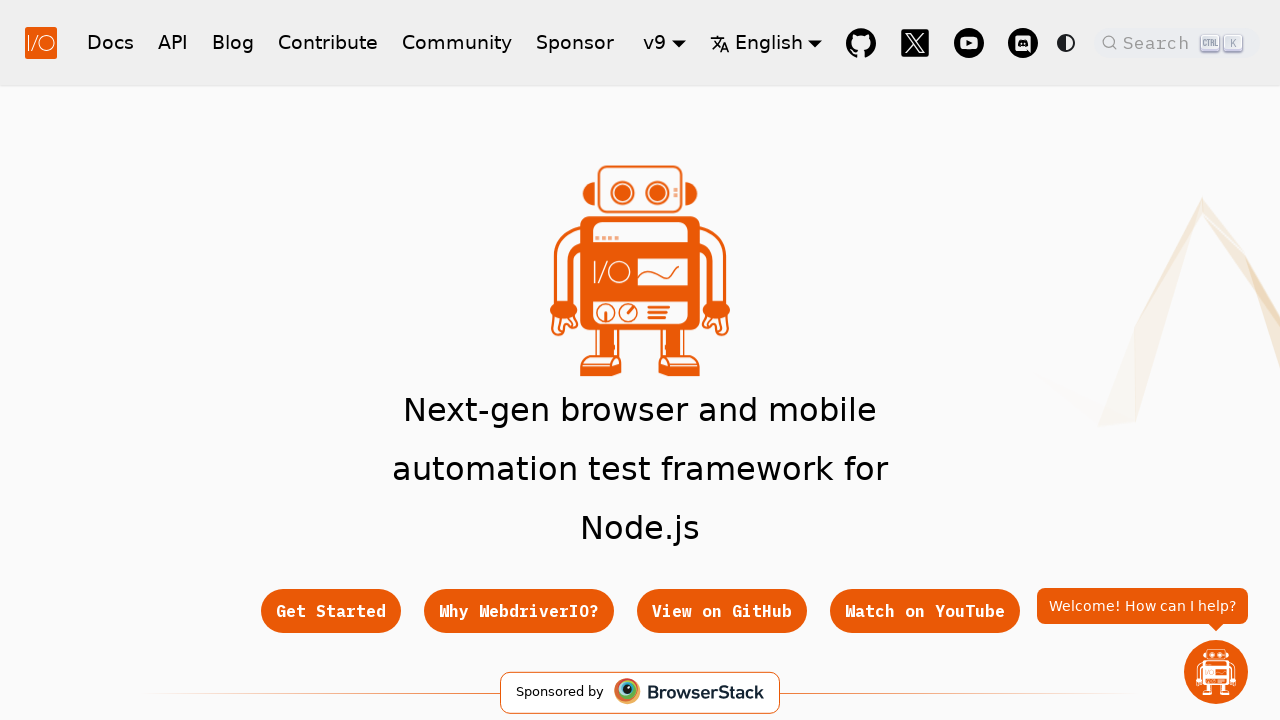

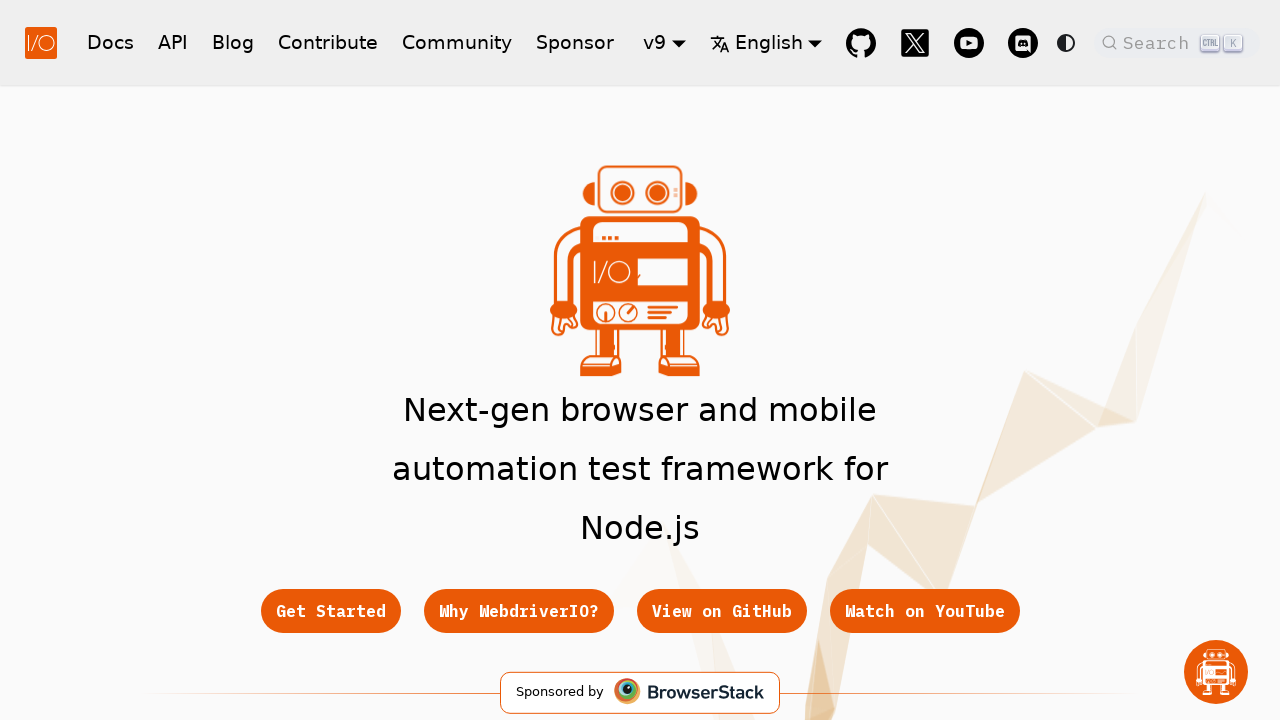